Navigates to the ikhon.com.br website and verifies the page loads by checking for the page title

Starting URL: http://www.ikhon.com.br

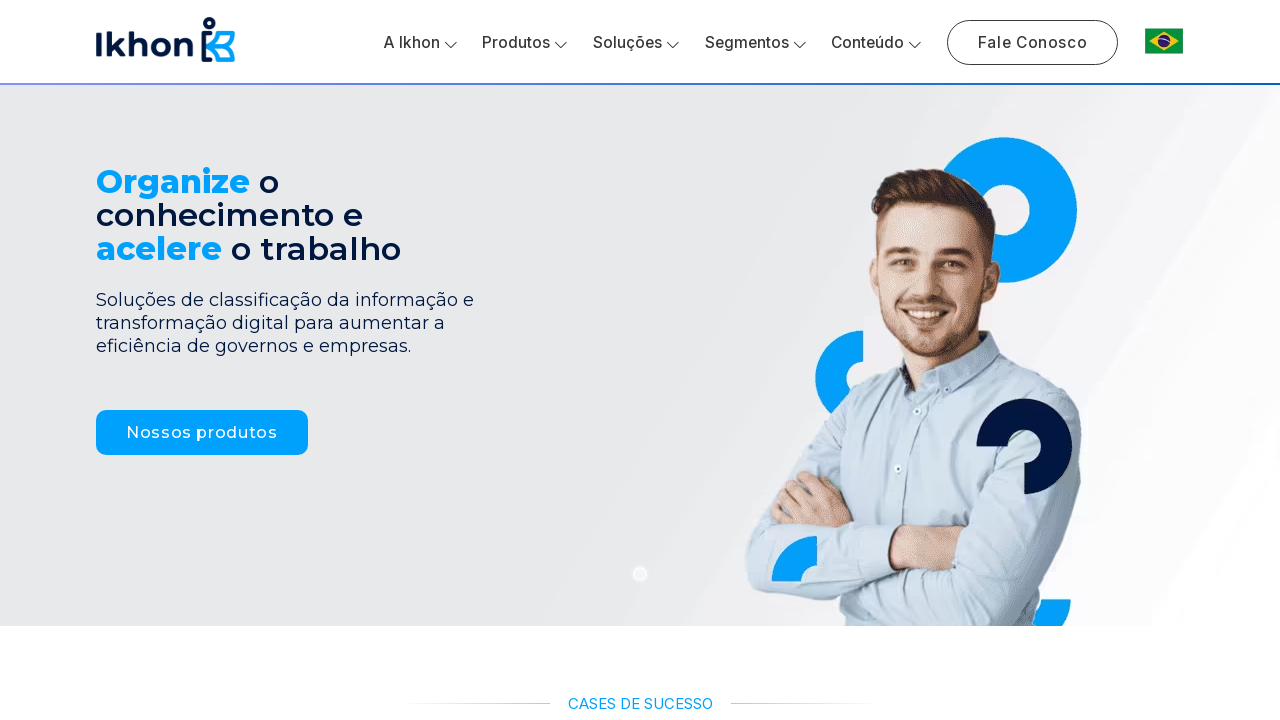

Navigated to http://www.ikhon.com.br
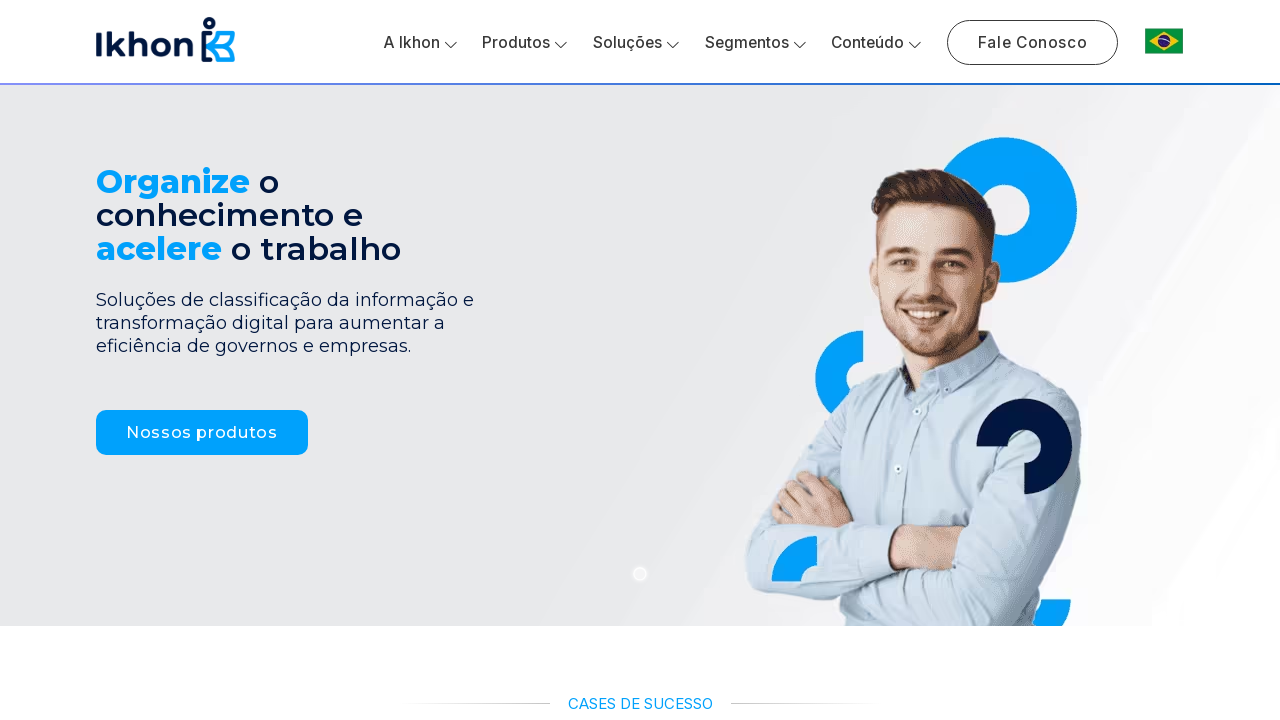

Waited for page to reach domcontentloaded state
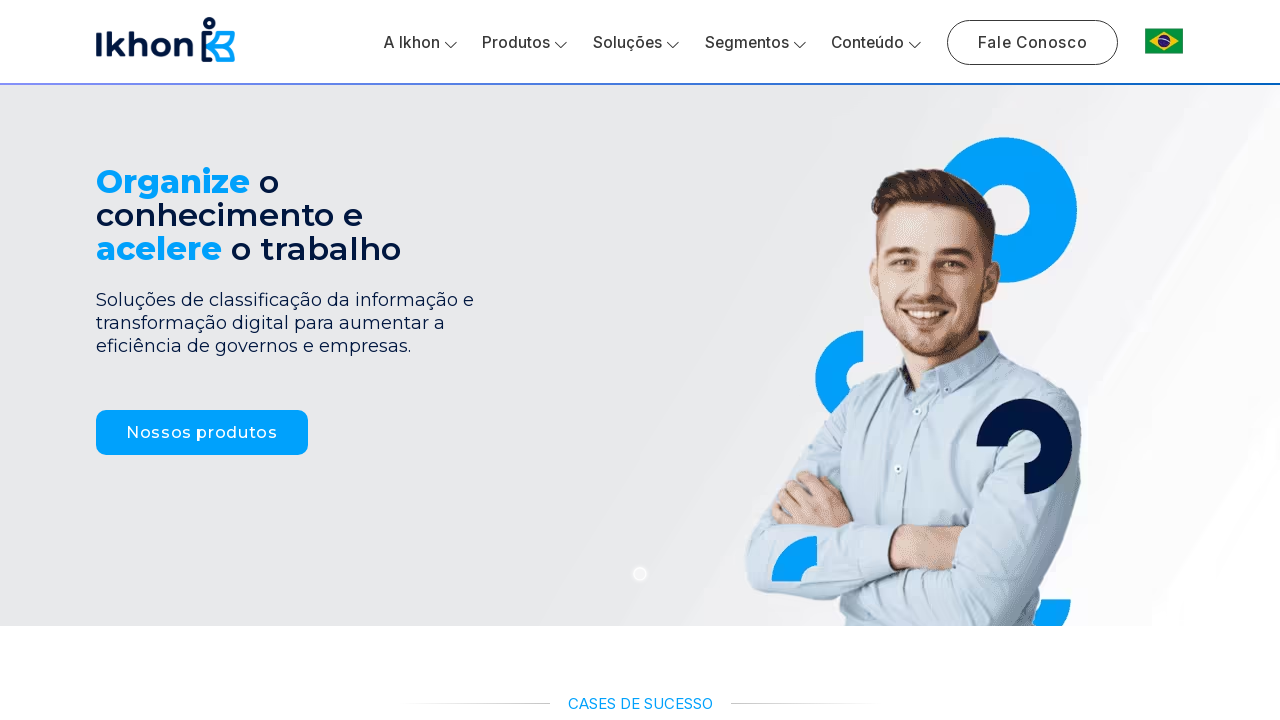

Verified page title is not empty - page loaded successfully
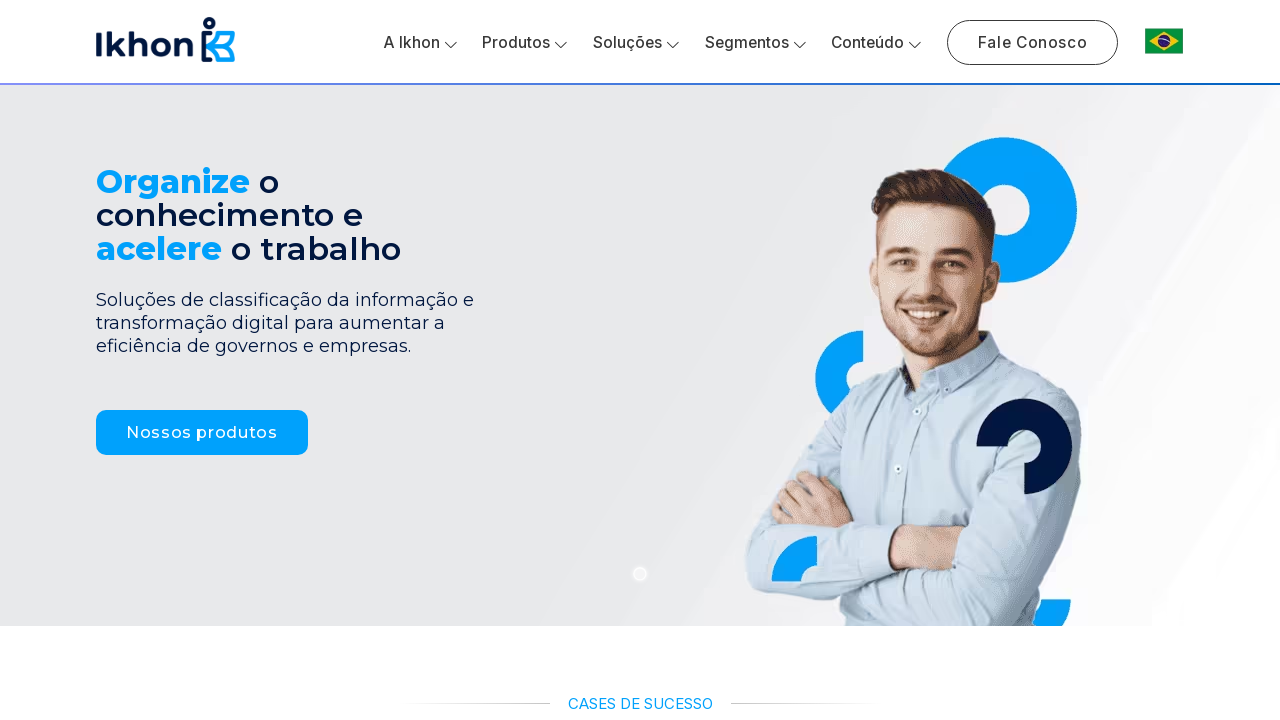

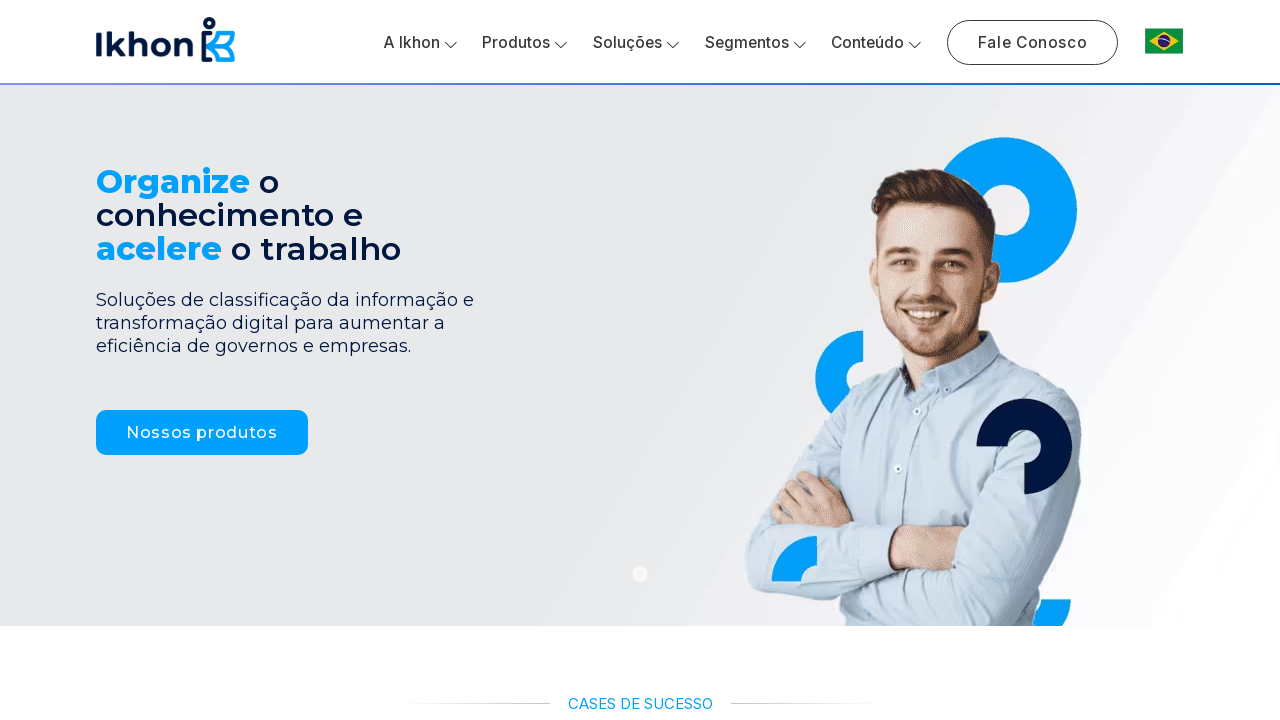